Tests the paint application by drawing a square shape using mouse movements - moving to starting position, pressing down, drawing four sides of a square, and releasing the mouse button.

Starting URL: http://paint.js.org/

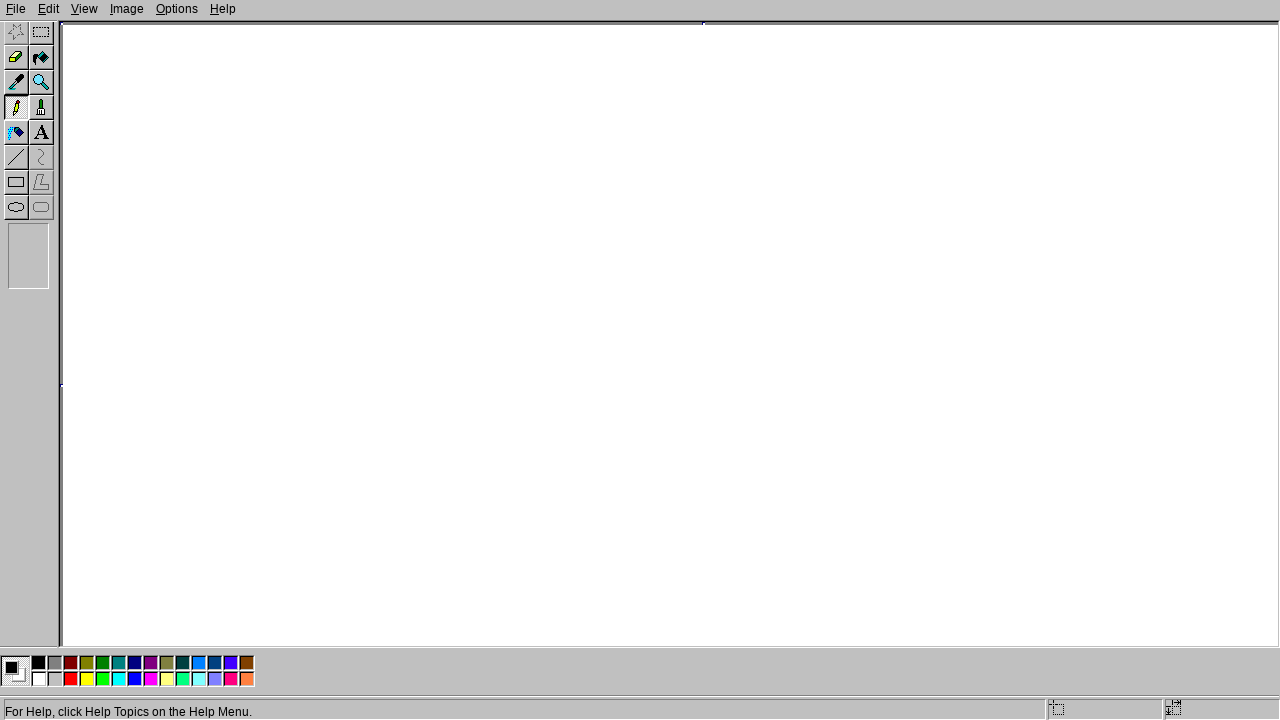

Navigated to paint.js.org
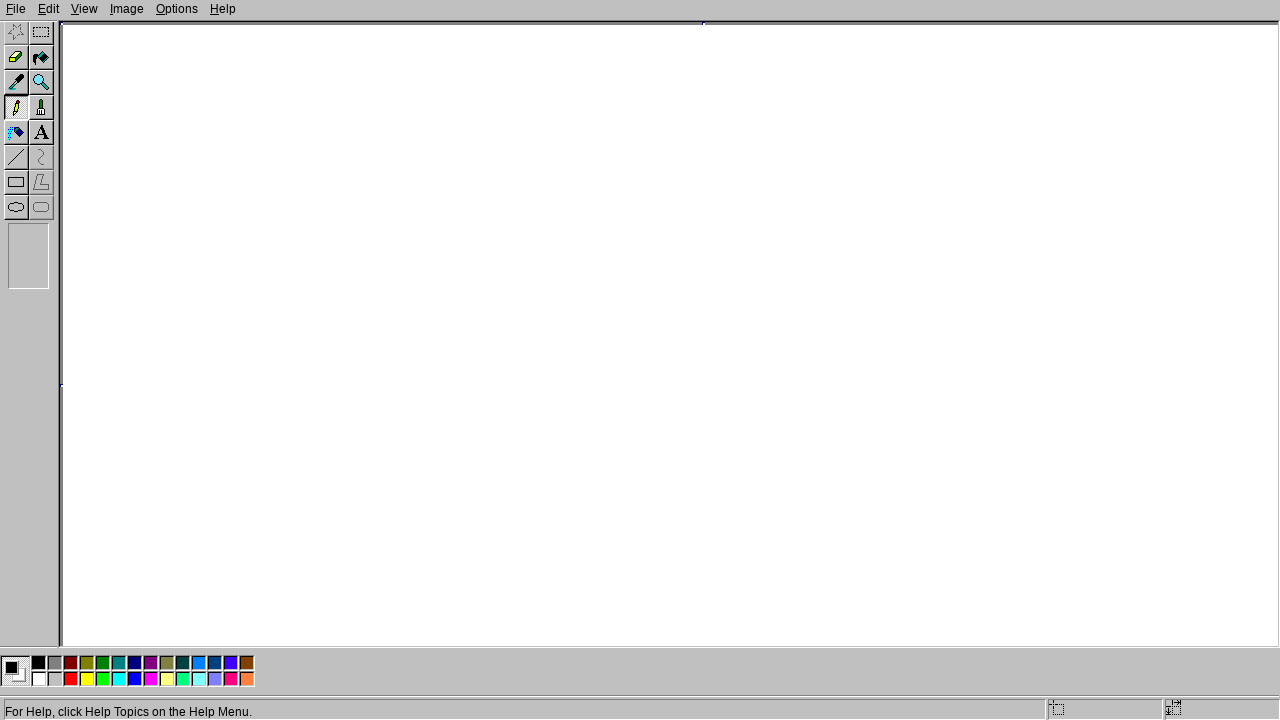

Moved mouse to starting position (200, 200) at (200, 200)
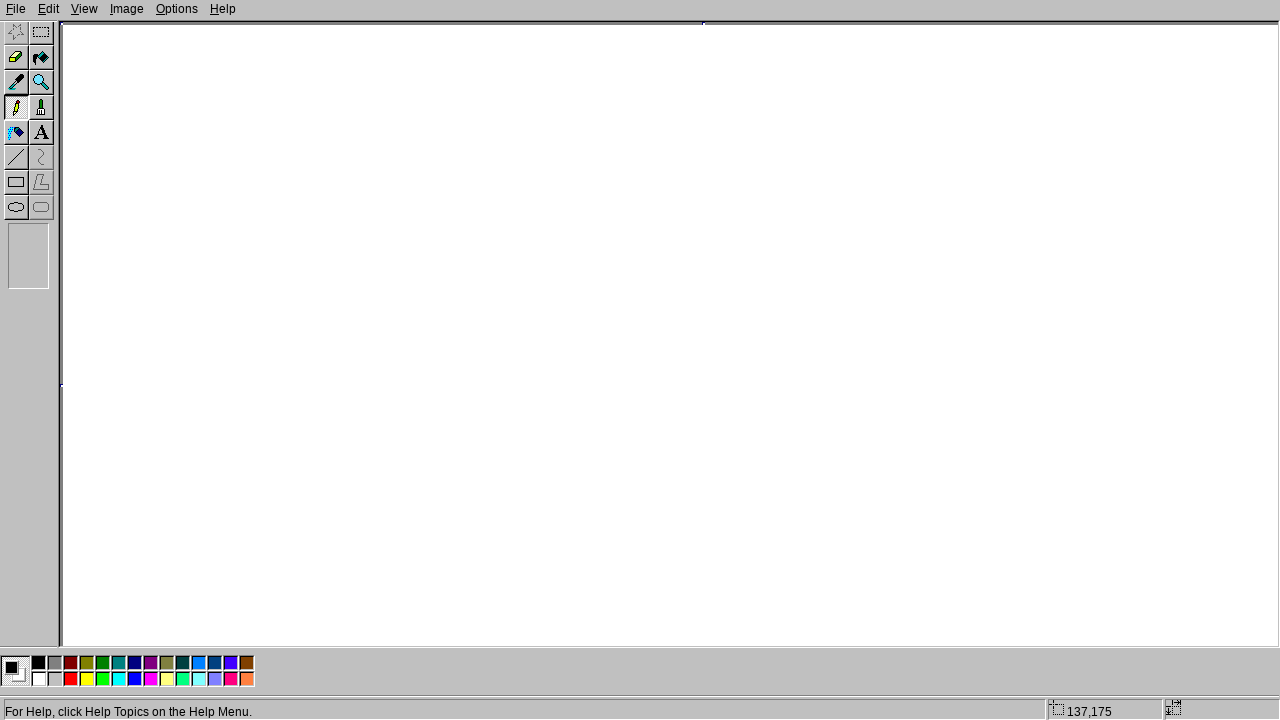

Pressed mouse button down to start drawing at (200, 200)
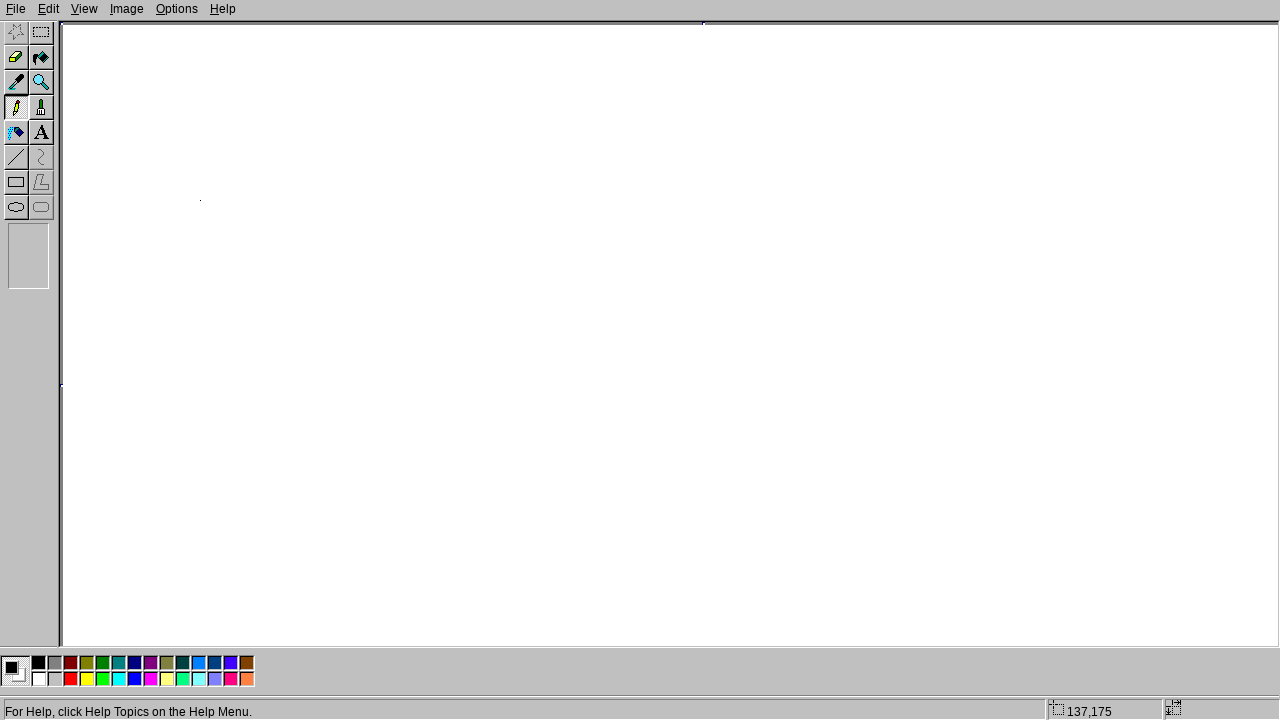

Moved mouse to (400, 200) to draw top edge of square at (400, 200)
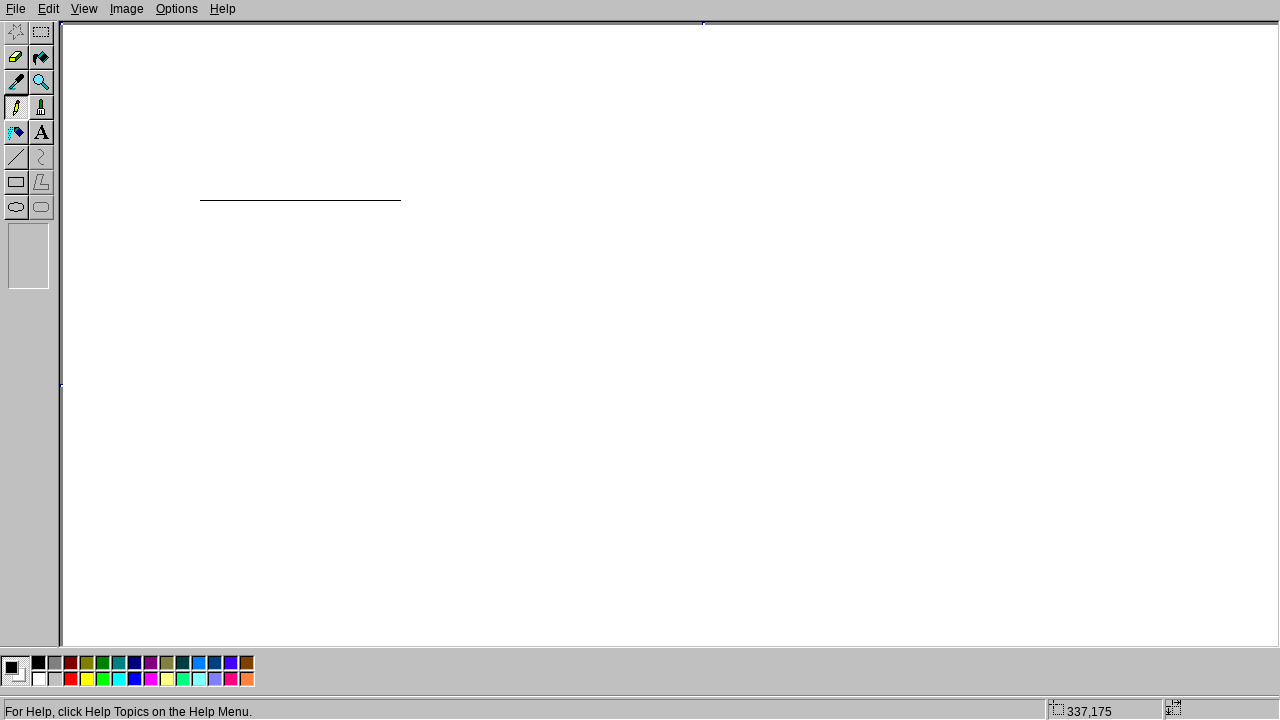

Moved mouse to (400, 400) to draw right edge of square at (400, 400)
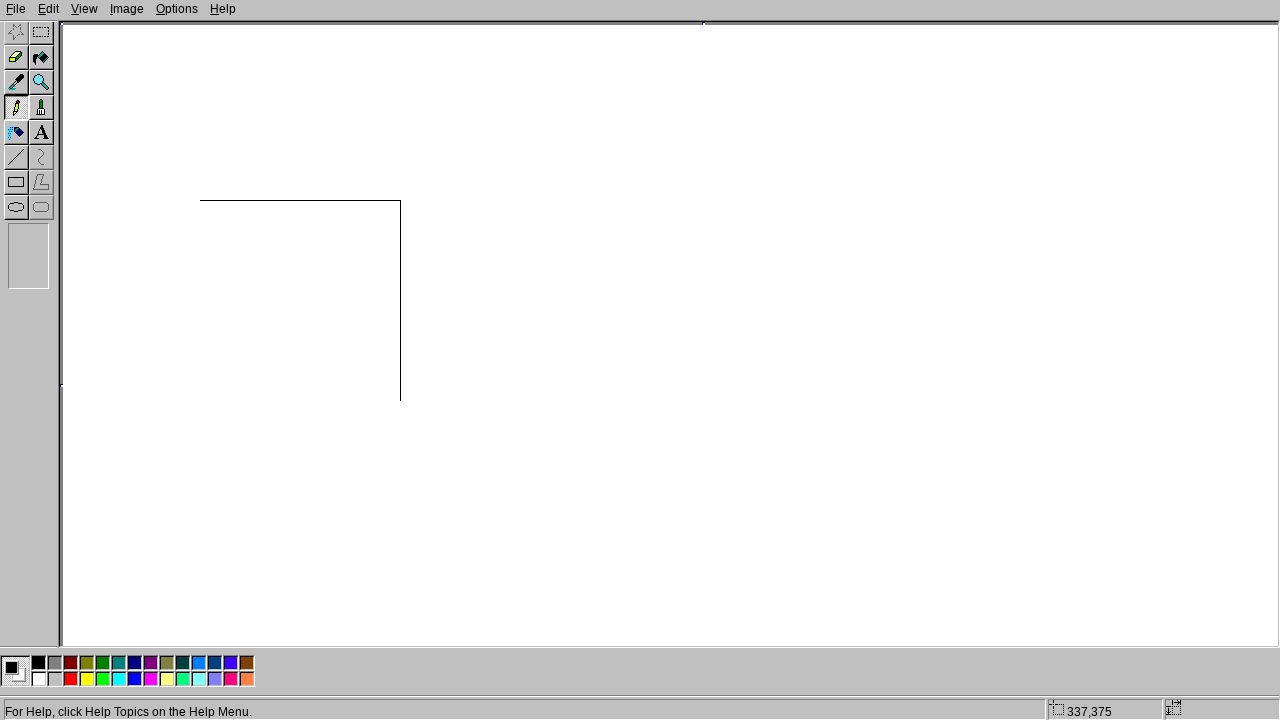

Moved mouse to (200, 400) to draw bottom edge of square at (200, 400)
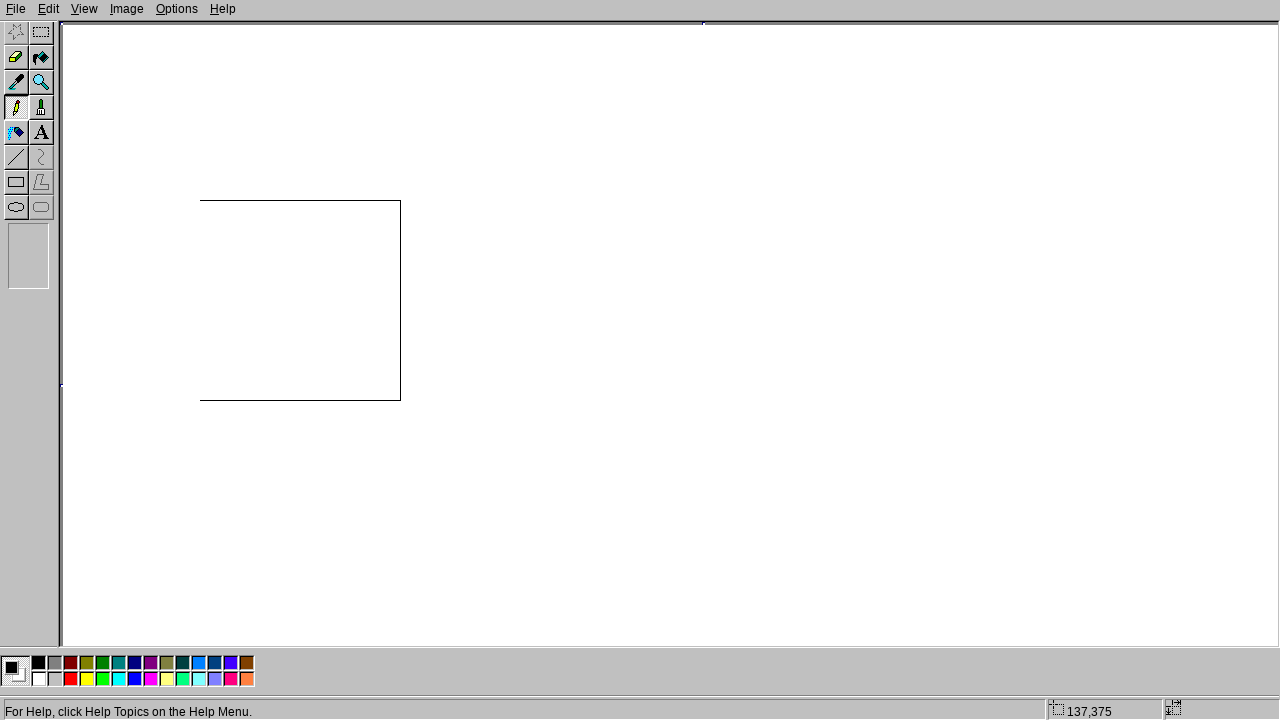

Moved mouse to (200, 200) to draw left edge and complete square at (200, 200)
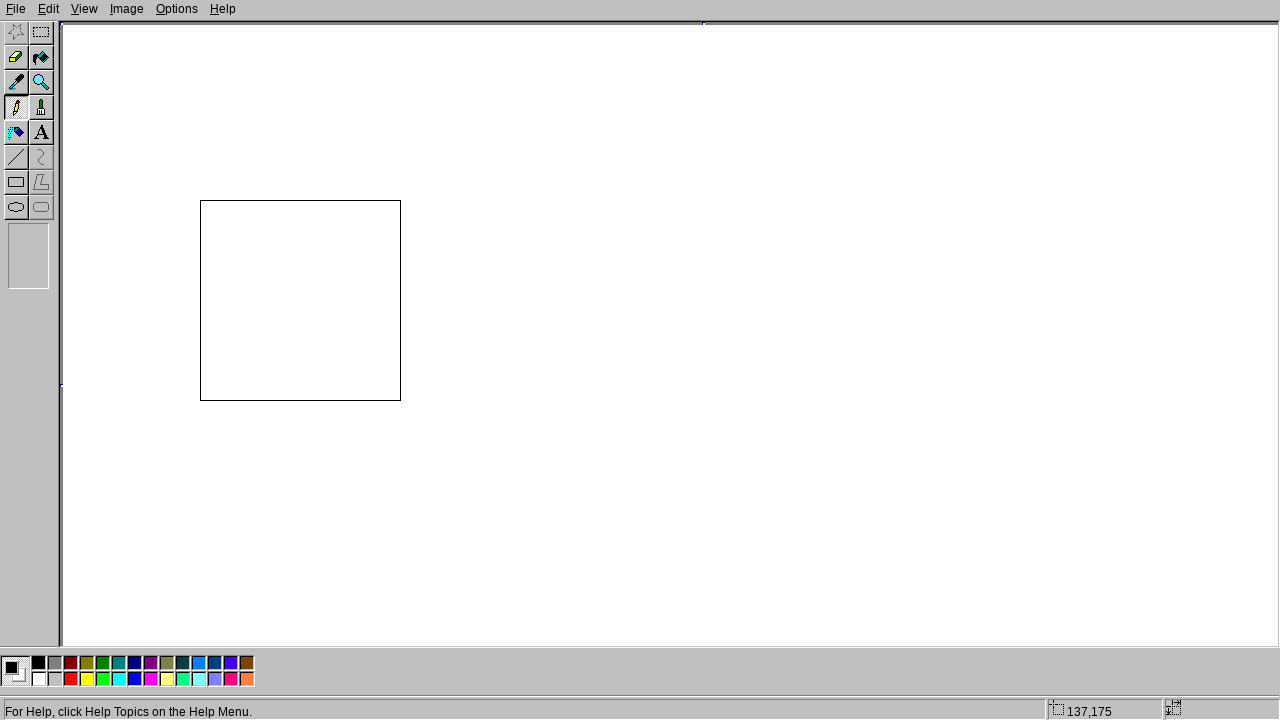

Released mouse button to finish drawing square at (200, 200)
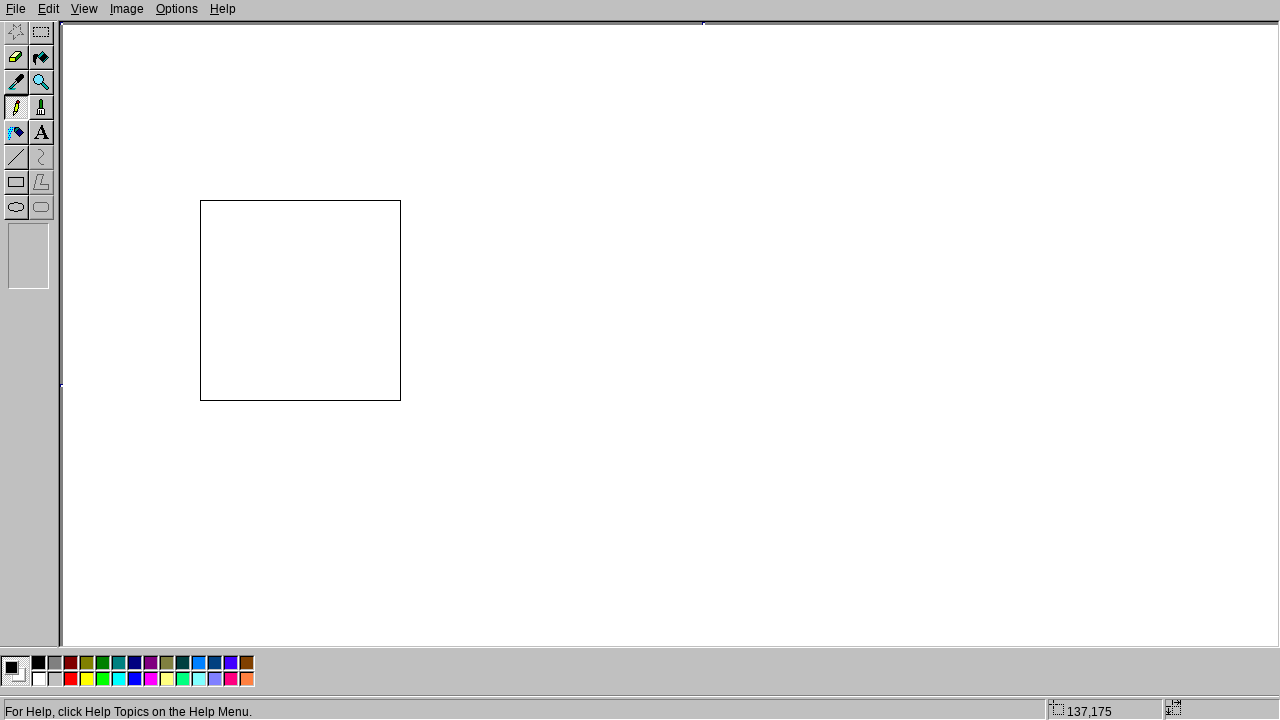

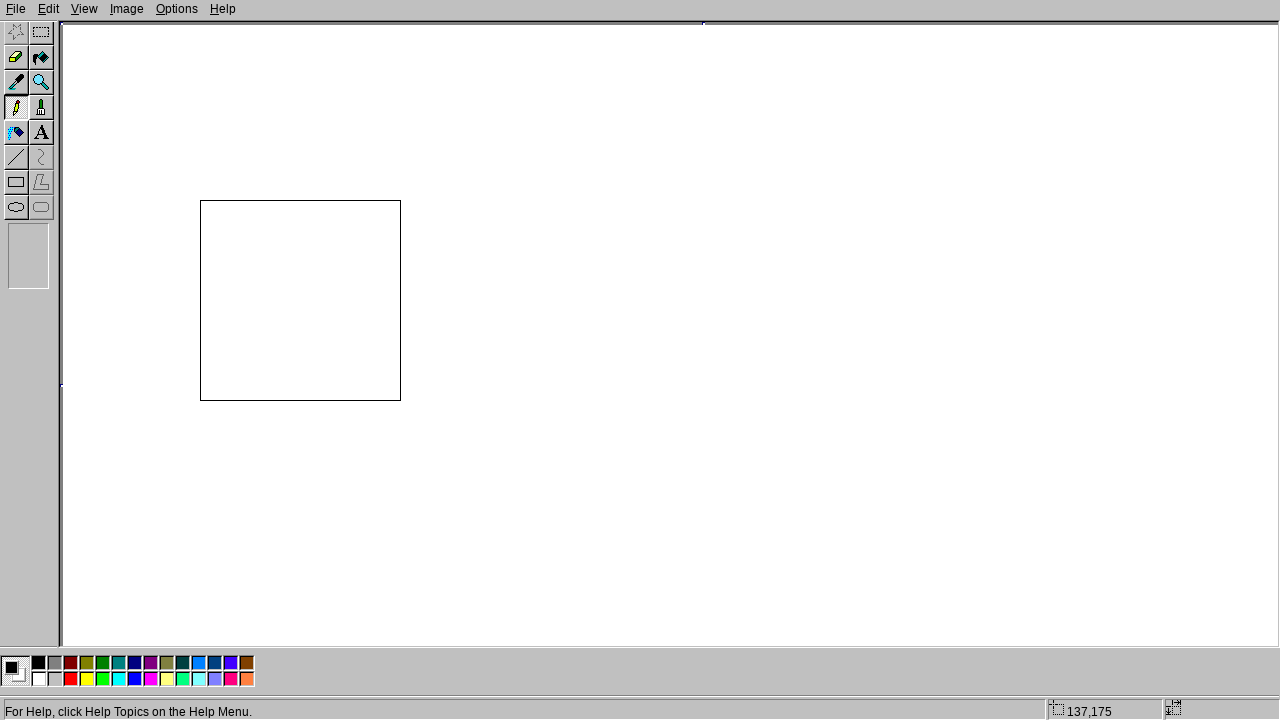